Fills out a Google Form with address, price, and link information, then submits the form

Starting URL: https://docs.google.com/forms/d/e/1FAIpQLSckwcX9cnxi7cEqAWvPfqrfePHDsl6zkM1dZMQHDHoj_xWy1g/viewform?usp=sf_link

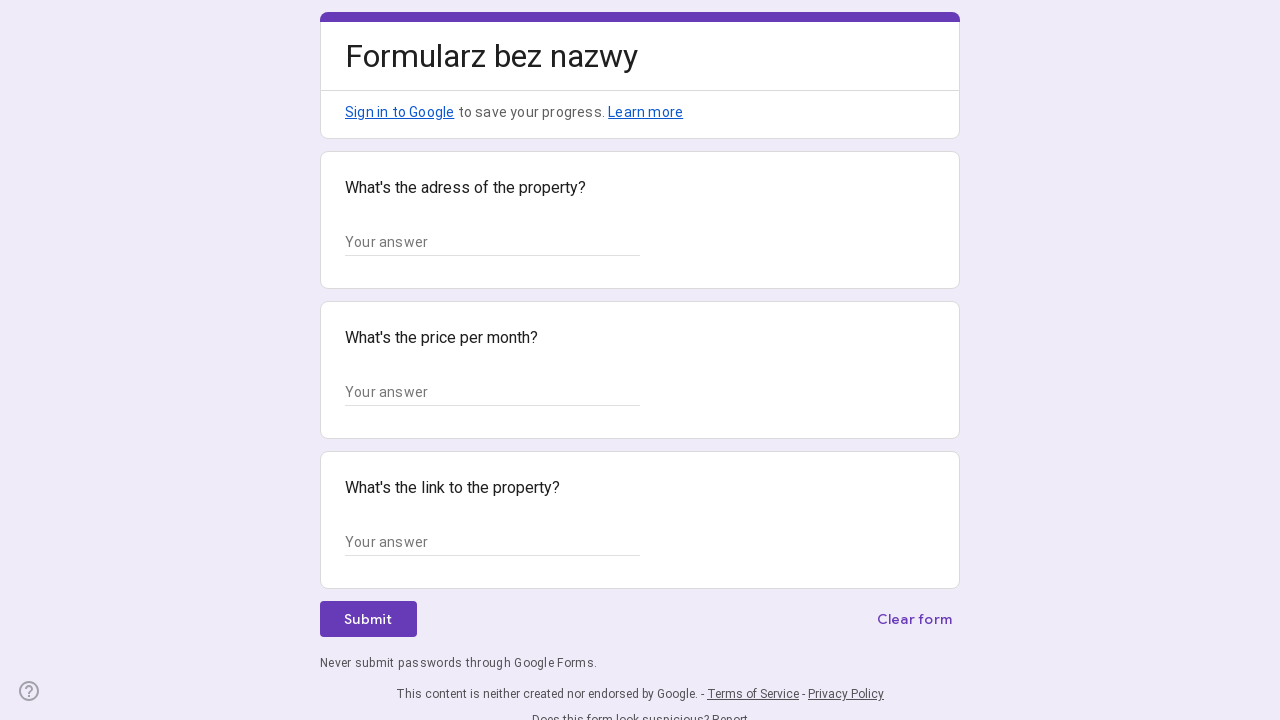

Filled address field with '123 Main Street, San Francisco, CA 94105' on xpath=//*[@id="mG61Hd"]/div[2]/div/div[2]/div[1]/div/div/div[2]/div/div[1]/div/d
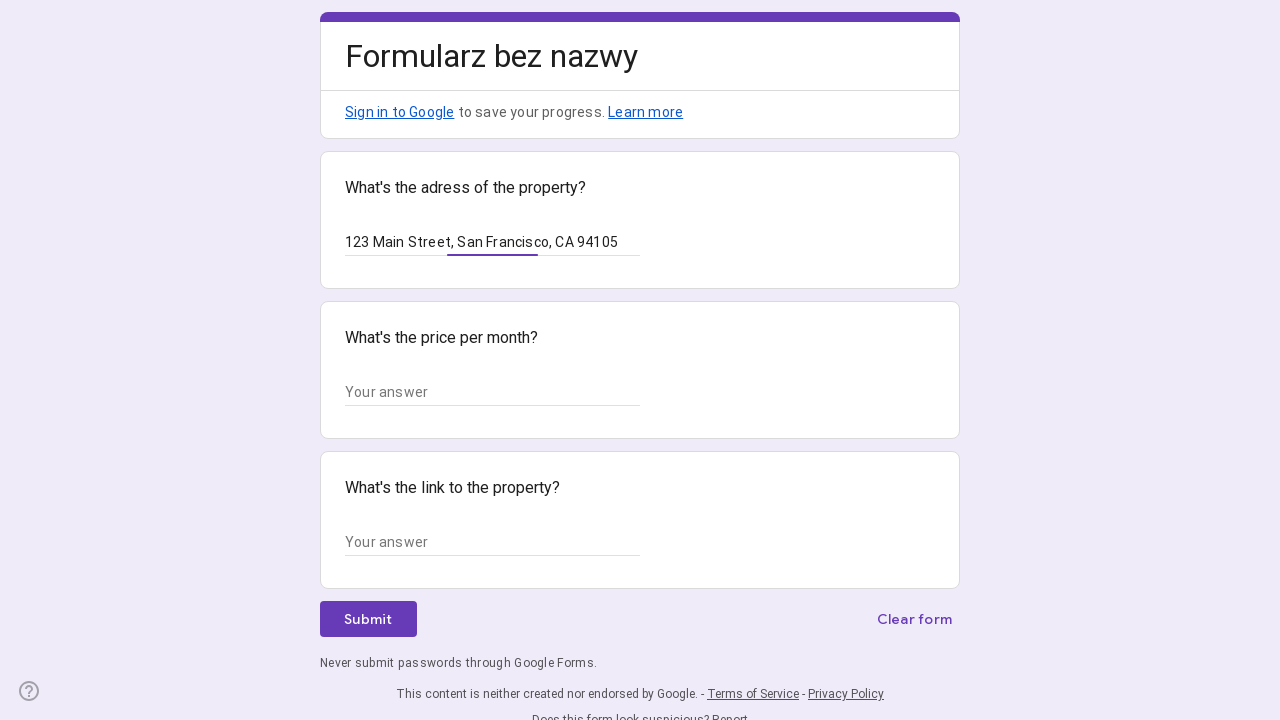

Filled price field with '$2,500/month' on xpath=//*[@id="mG61Hd"]/div[2]/div/div[2]/div[2]/div/div/div[2]/div/div[1]/div/d
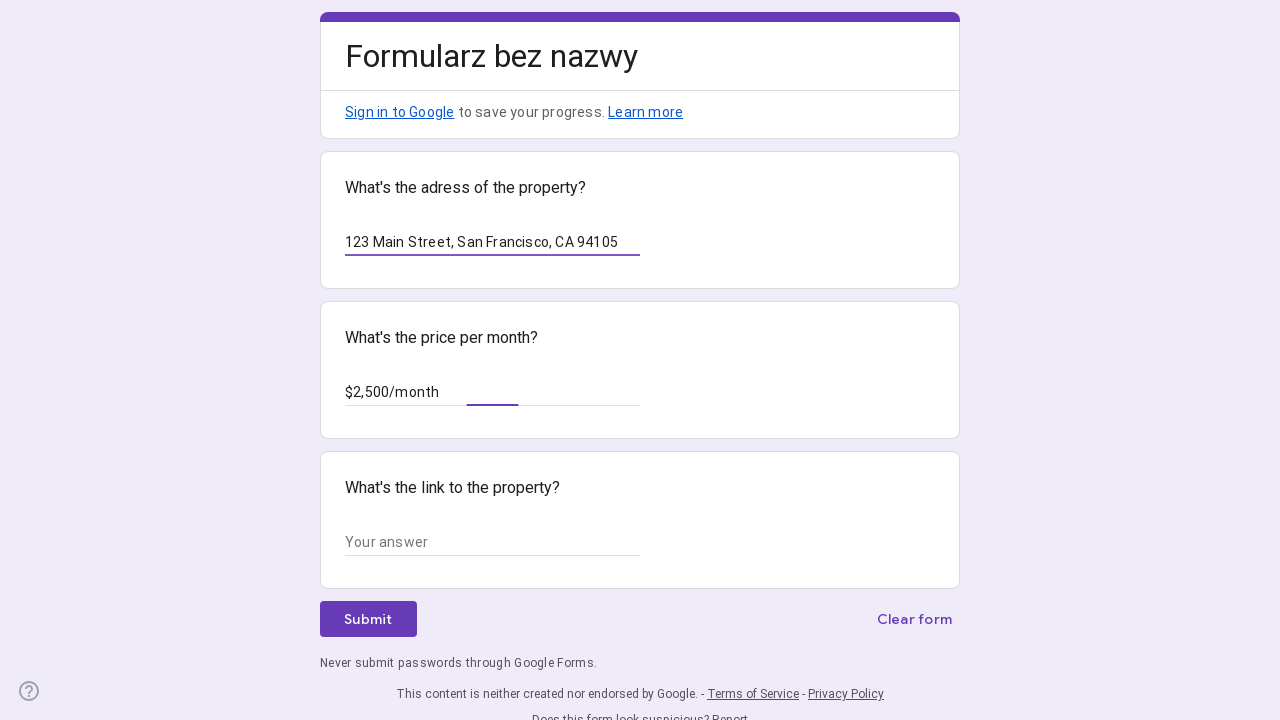

Filled link field with 'https://example-property.com/listing/12345' on xpath=//*[@id="mG61Hd"]/div[2]/div/div[2]/div[3]/div/div/div[2]/div/div[1]/div/d
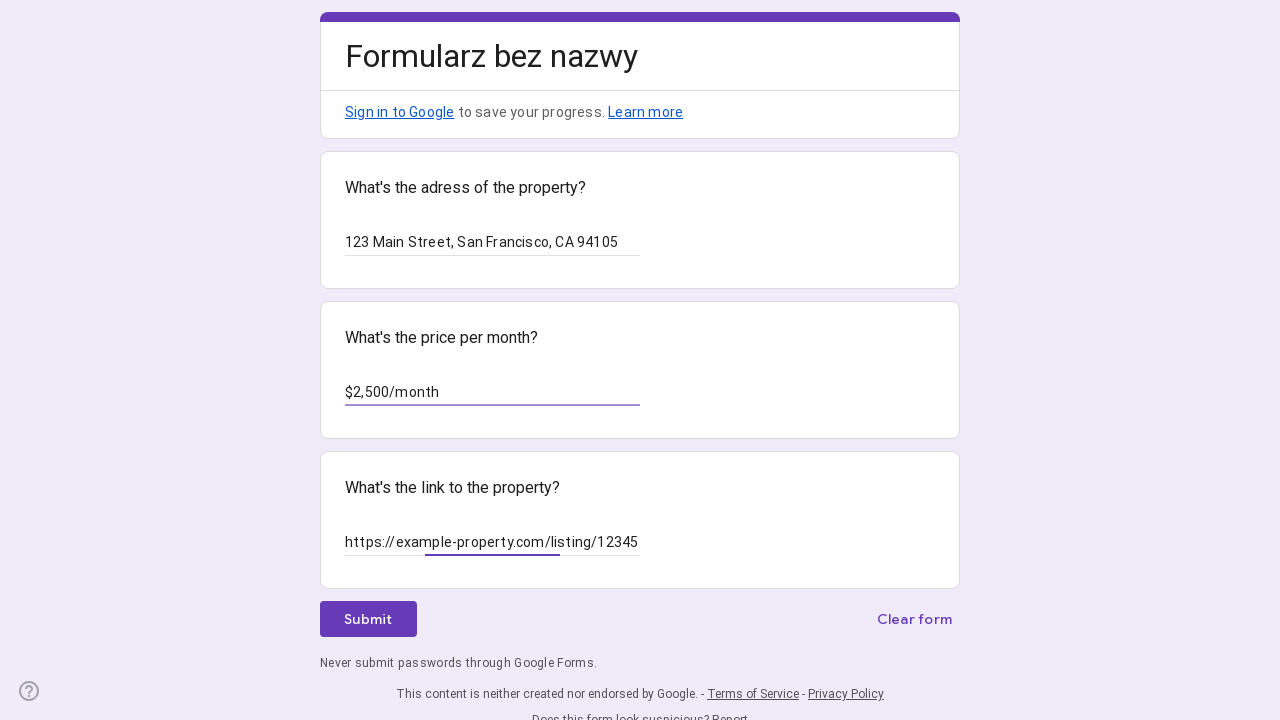

Clicked submit button to submit the form at (368, 619) on xpath=//*[@id="mG61Hd"]/div[2]/div/div[3]/div[1]/div/div/span/span
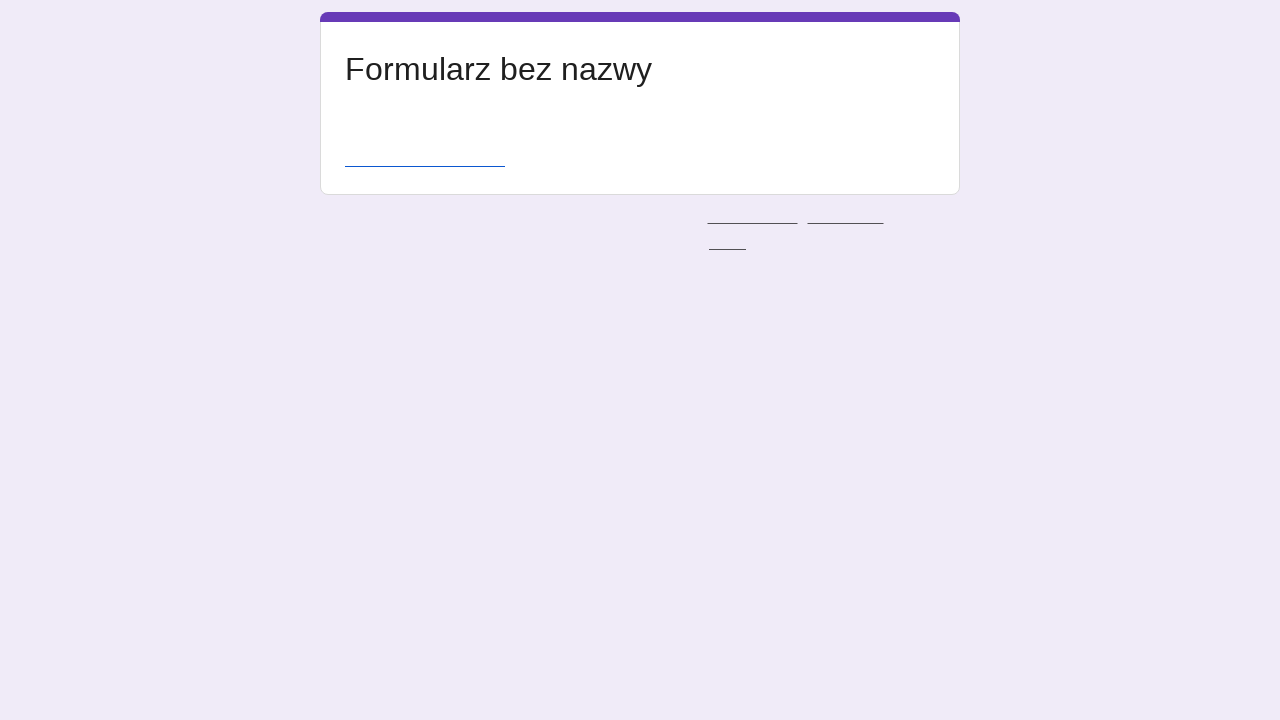

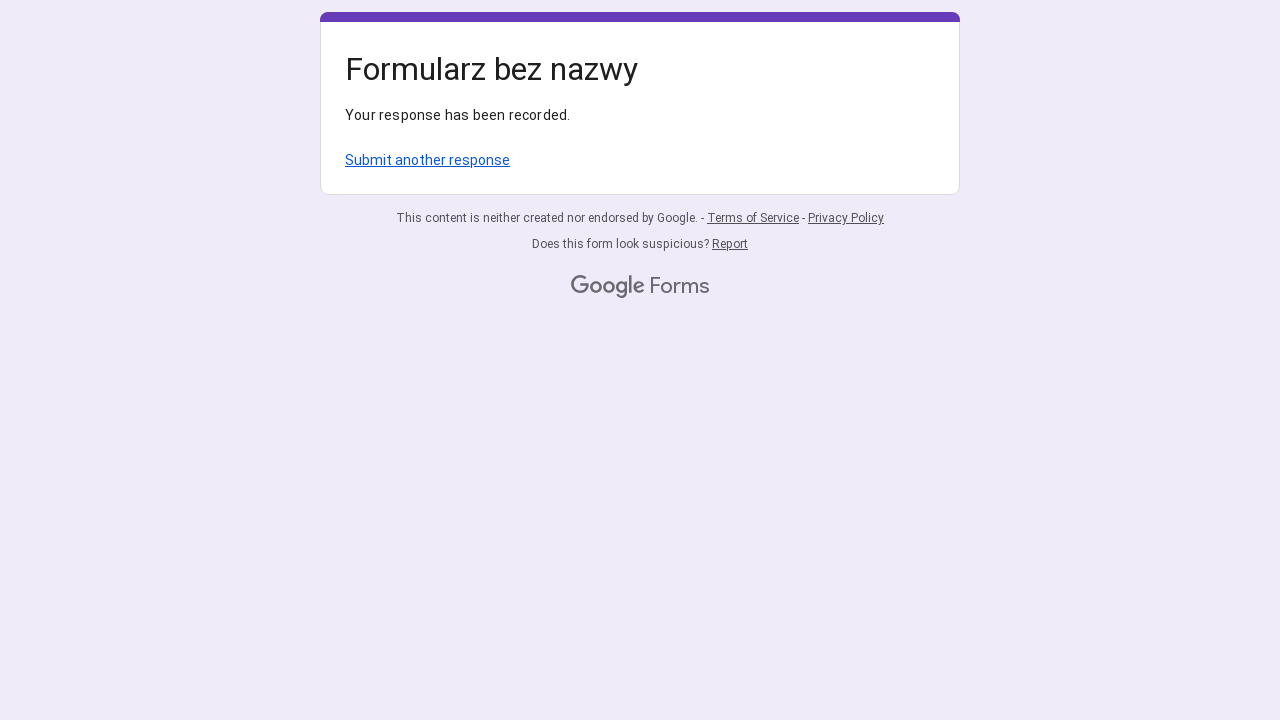